Fills out a practice registration form on DemoQA including personal details, date of birth, subjects, hobbies, address, and state/city selection, then submits the form.

Starting URL: https://demoqa.com/automation-practice-form

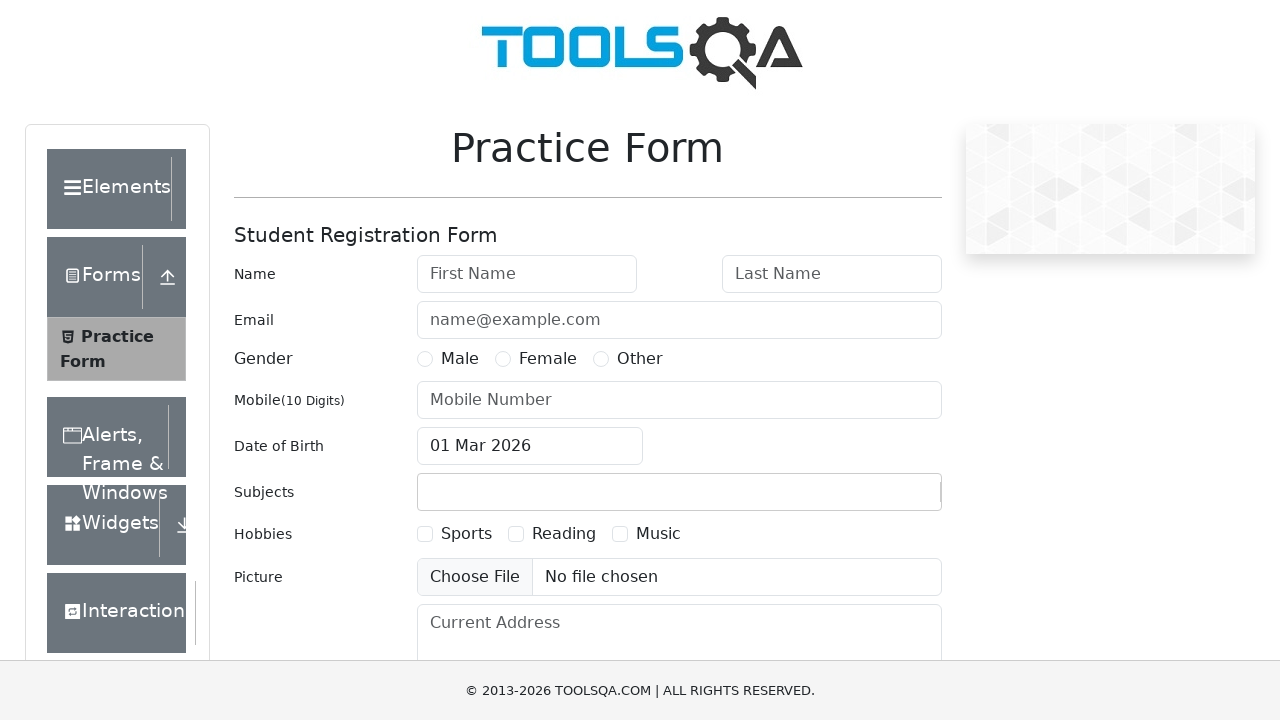

Filled first name field with 'Artur' on #firstName
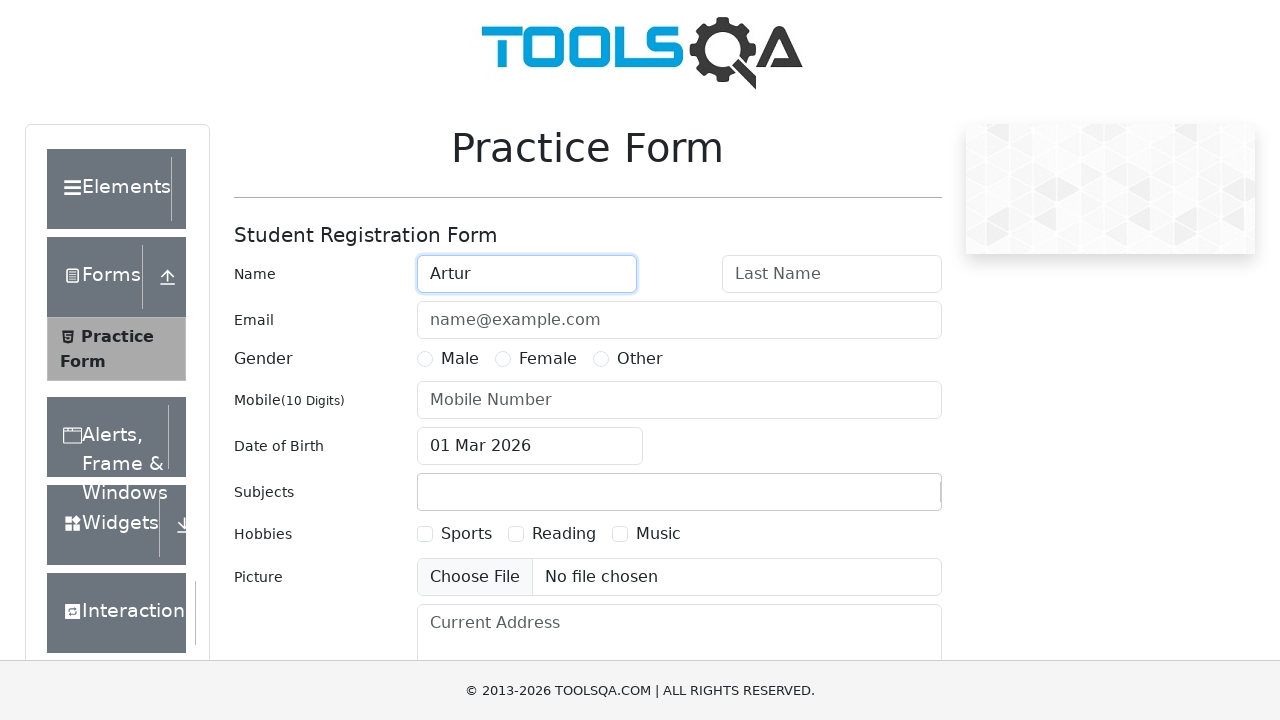

Filled last name field with 'King' on #lastName
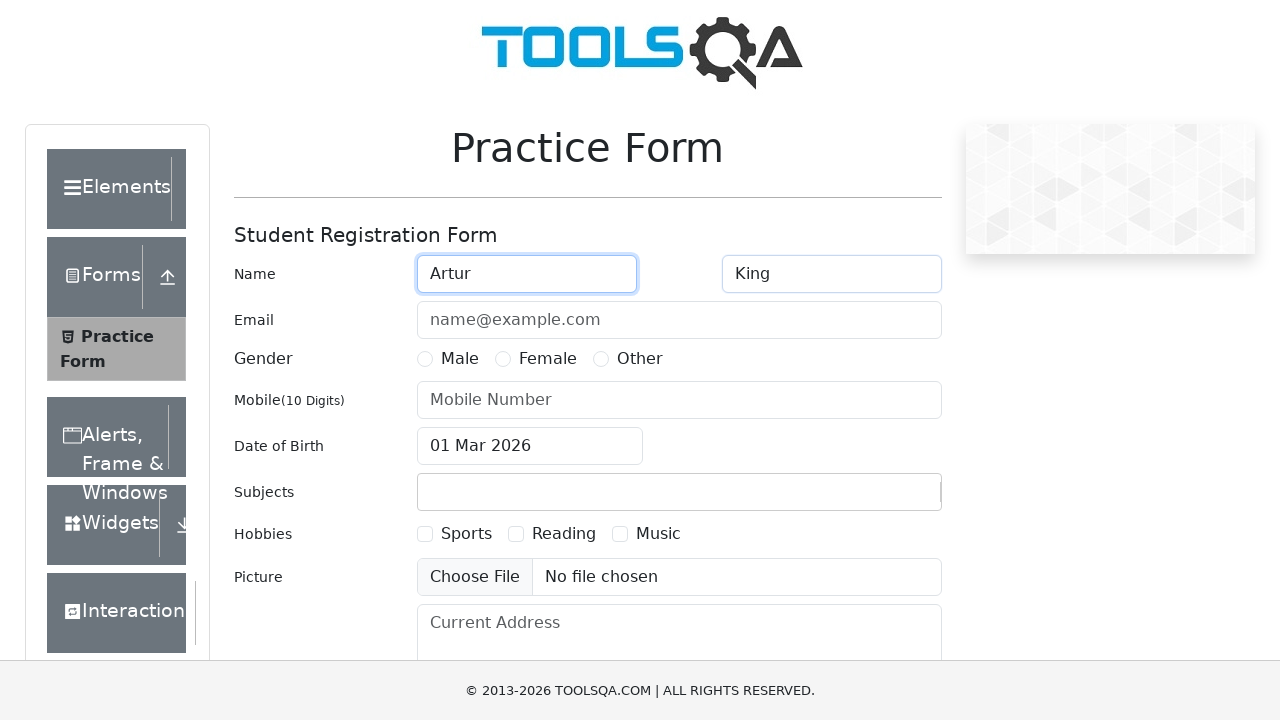

Filled email field with 'king@yandex.ru' on #userEmail
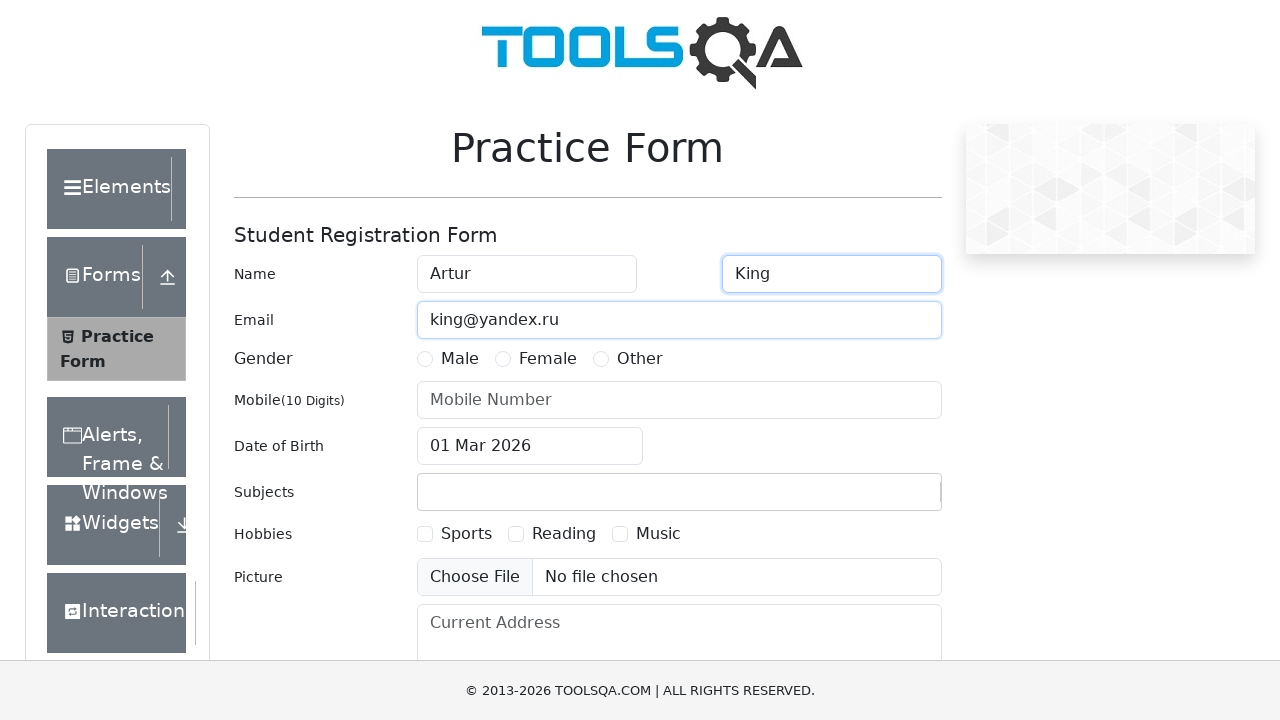

Selected Male gender option at (460, 359) on #genterWrapper > div.col-md-9.col-sm-12 > div:nth-child(1) > label
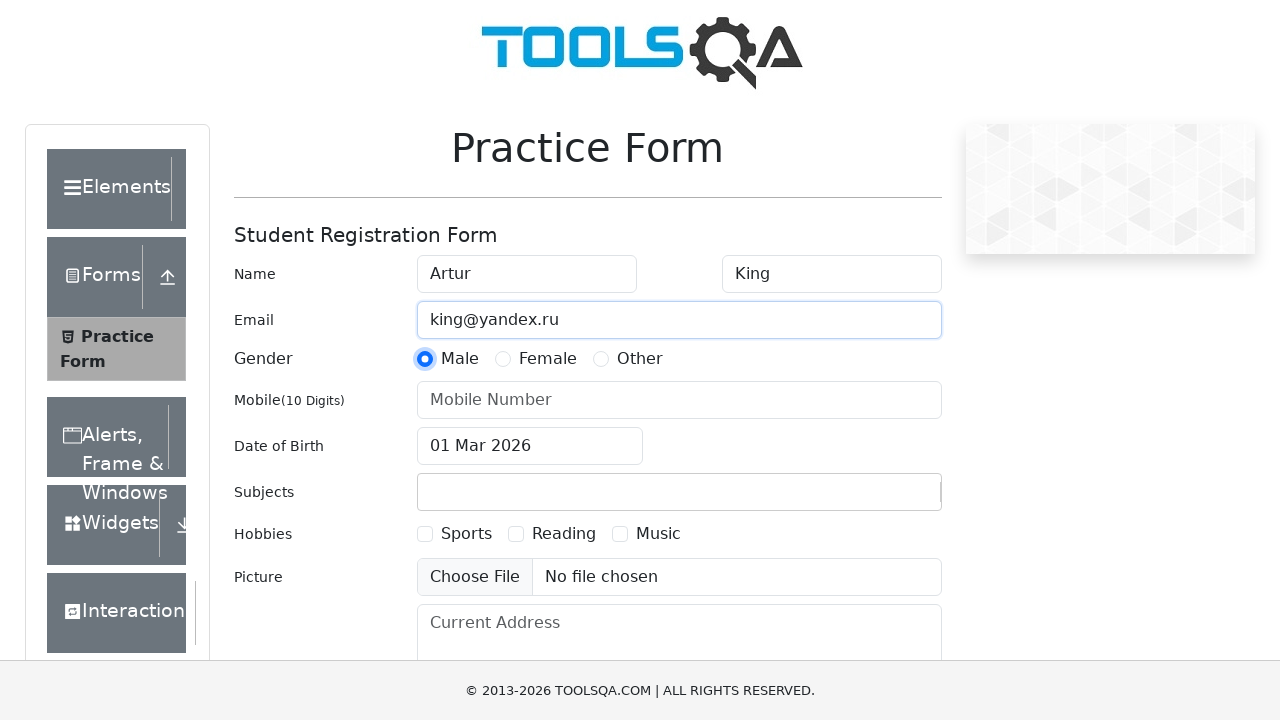

Filled phone number field with '9611111111' on #userNumber
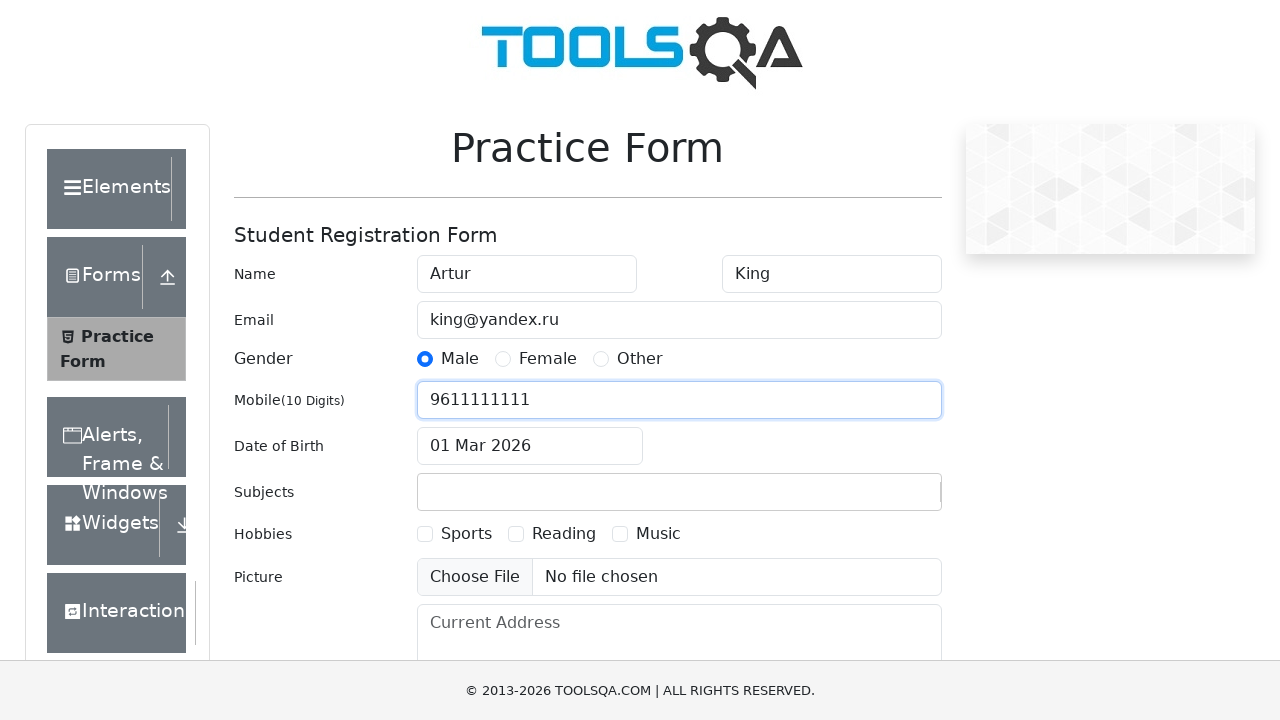

Clicked date of birth input field at (530, 446) on #dateOfBirthInput
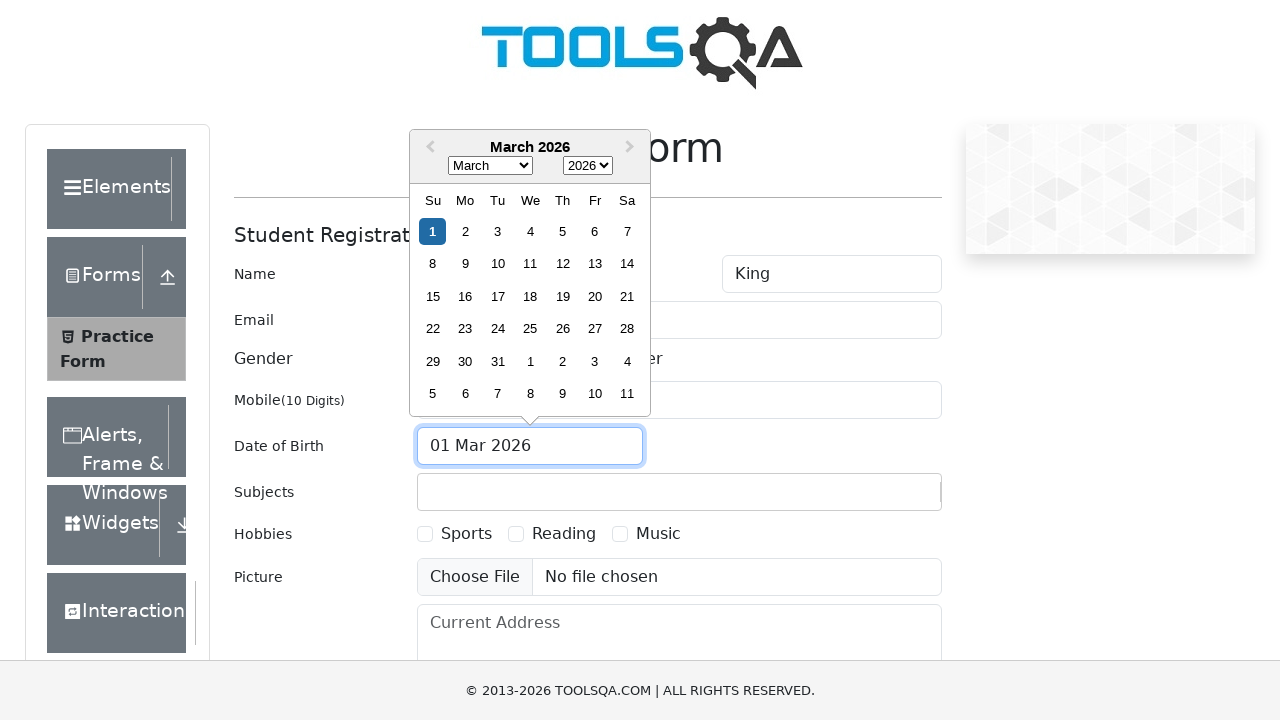

Filled date of birth field with '04 Nov 1992' on #dateOfBirthInput
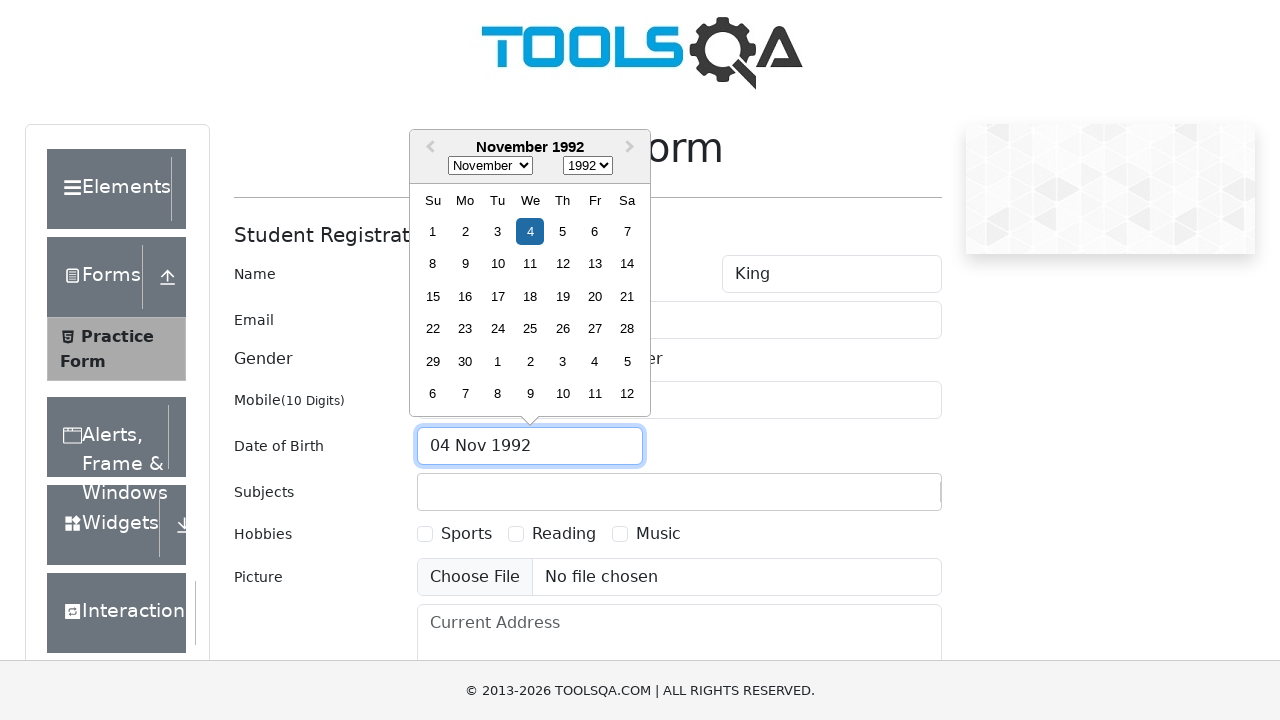

Pressed Enter to confirm date of birth on #dateOfBirthInput
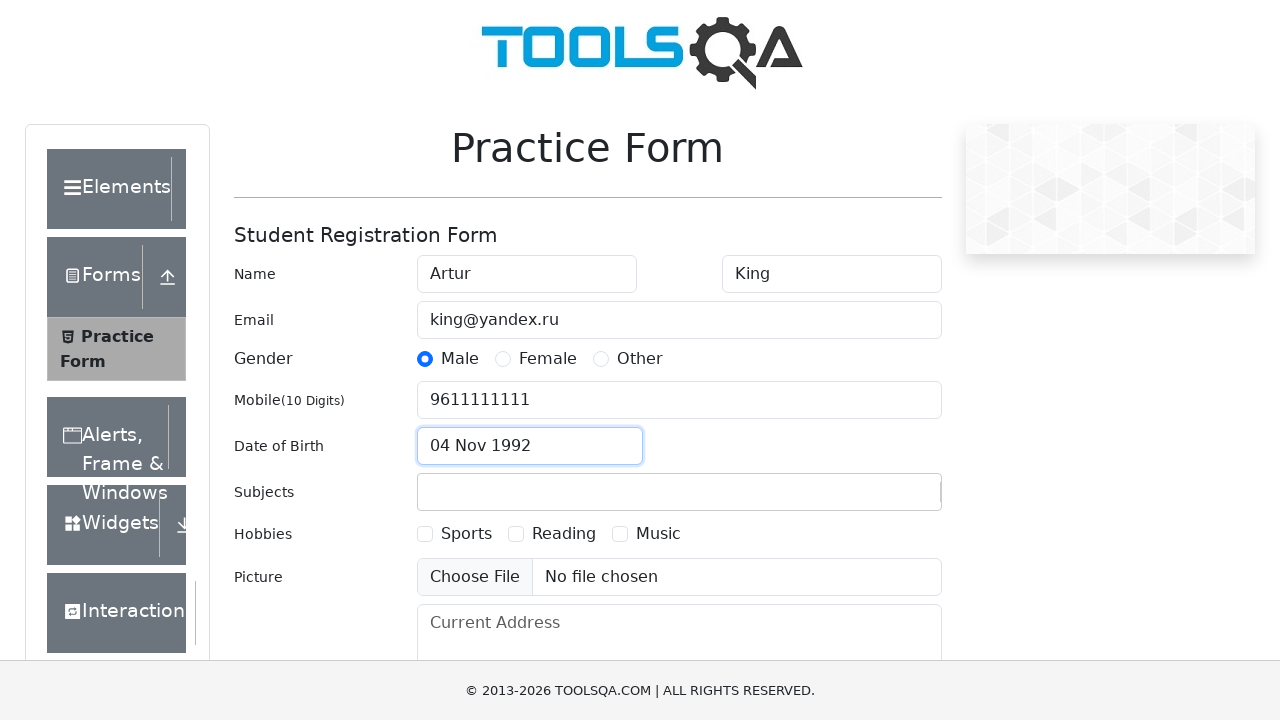

Filled subjects input field with 'Comp' on #subjectsInput
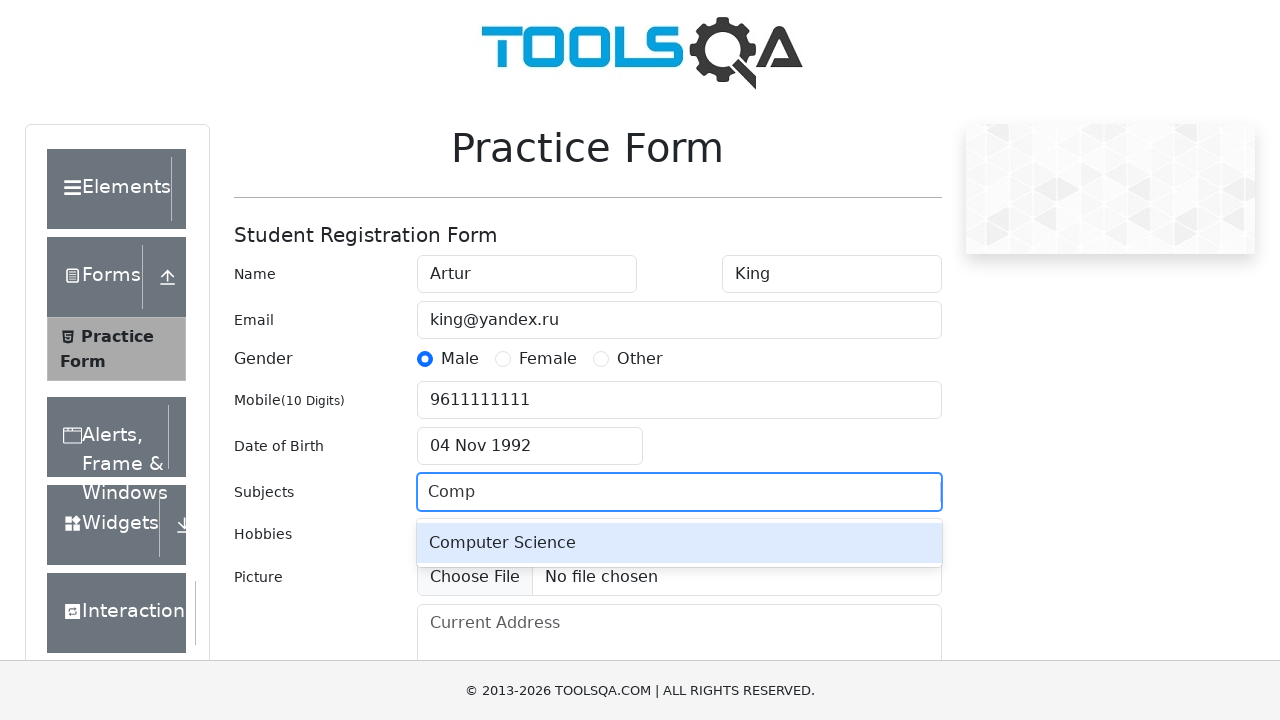

Pressed Enter to select Computer Science subject on #subjectsInput
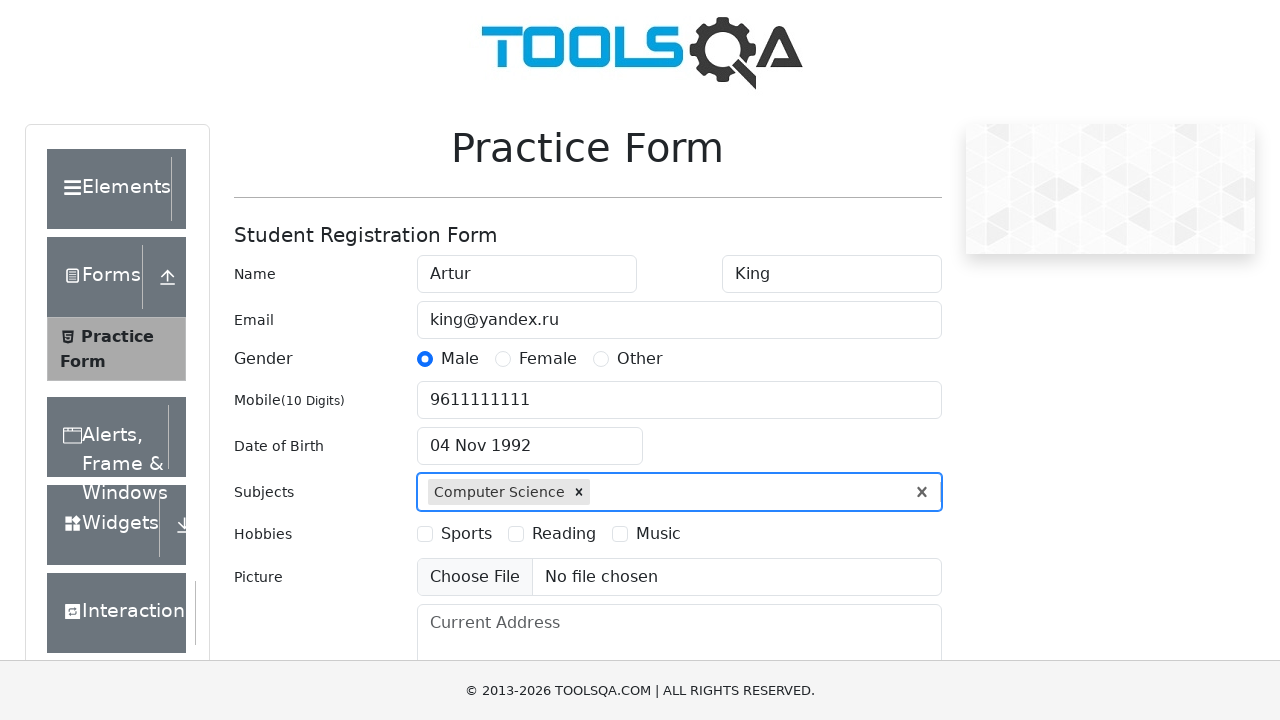

Selected Sports hobby checkbox at (466, 534) on #hobbiesWrapper > div.col-md-9.col-sm-12 > div:nth-child(1) > label
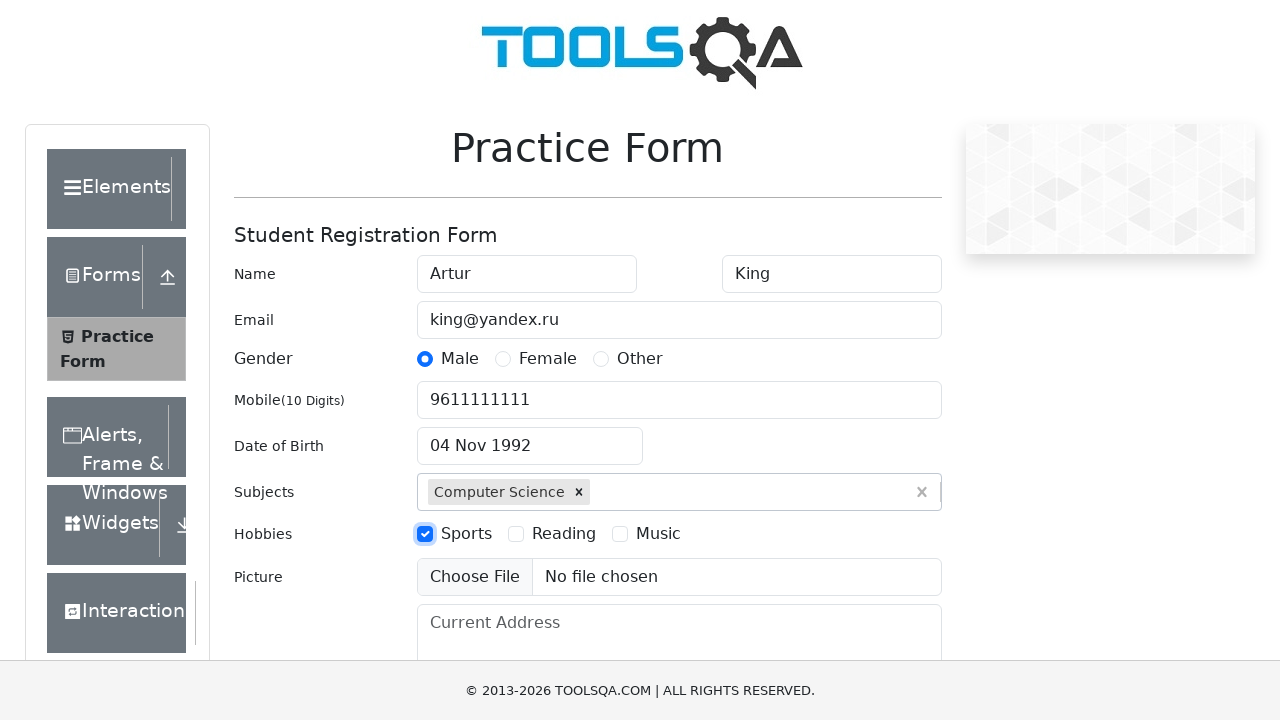

Filled current address field with 'Castle Camelot' on #currentAddress
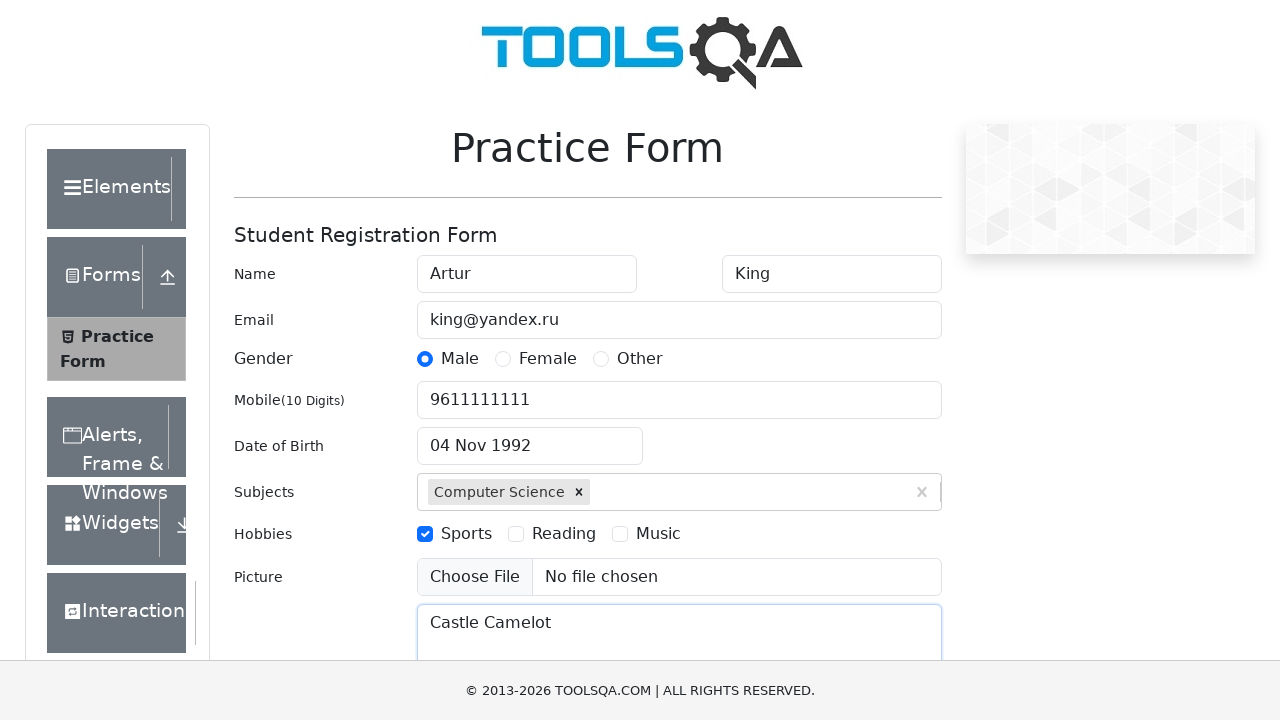

Filled state input field with 'ncr' on #react-select-3-input
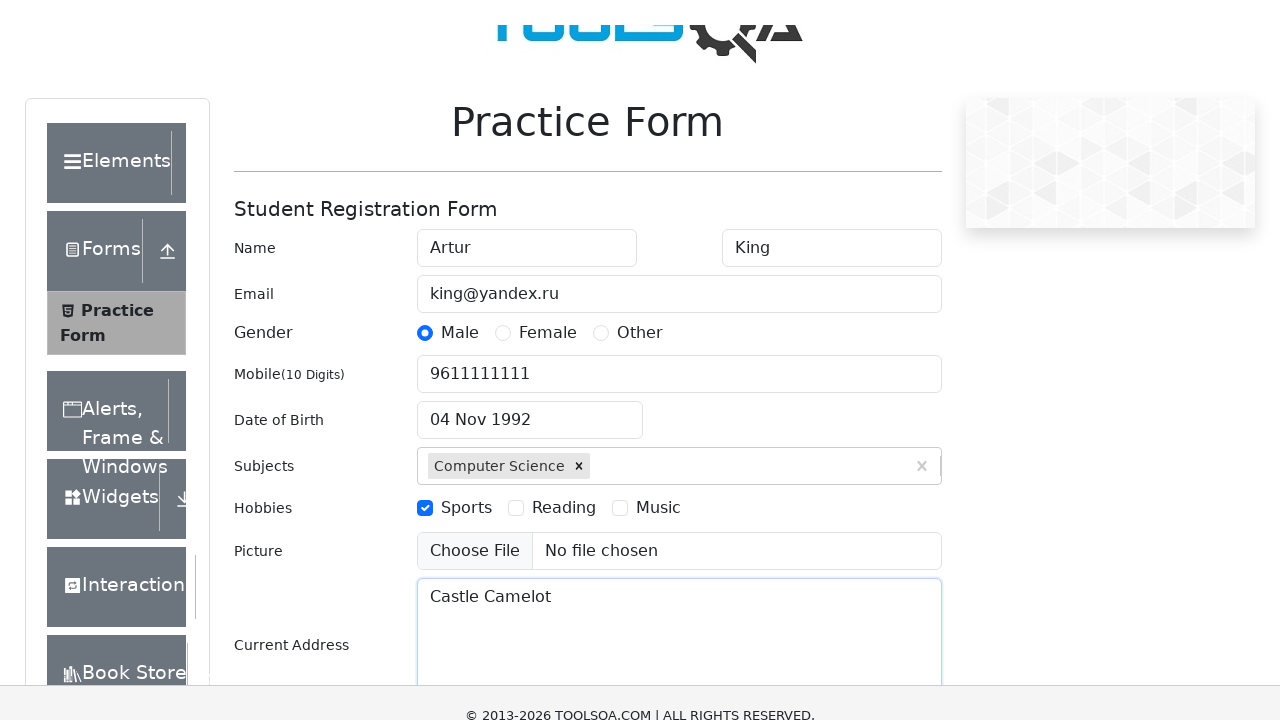

Pressed Enter to select NCR state on #react-select-3-input
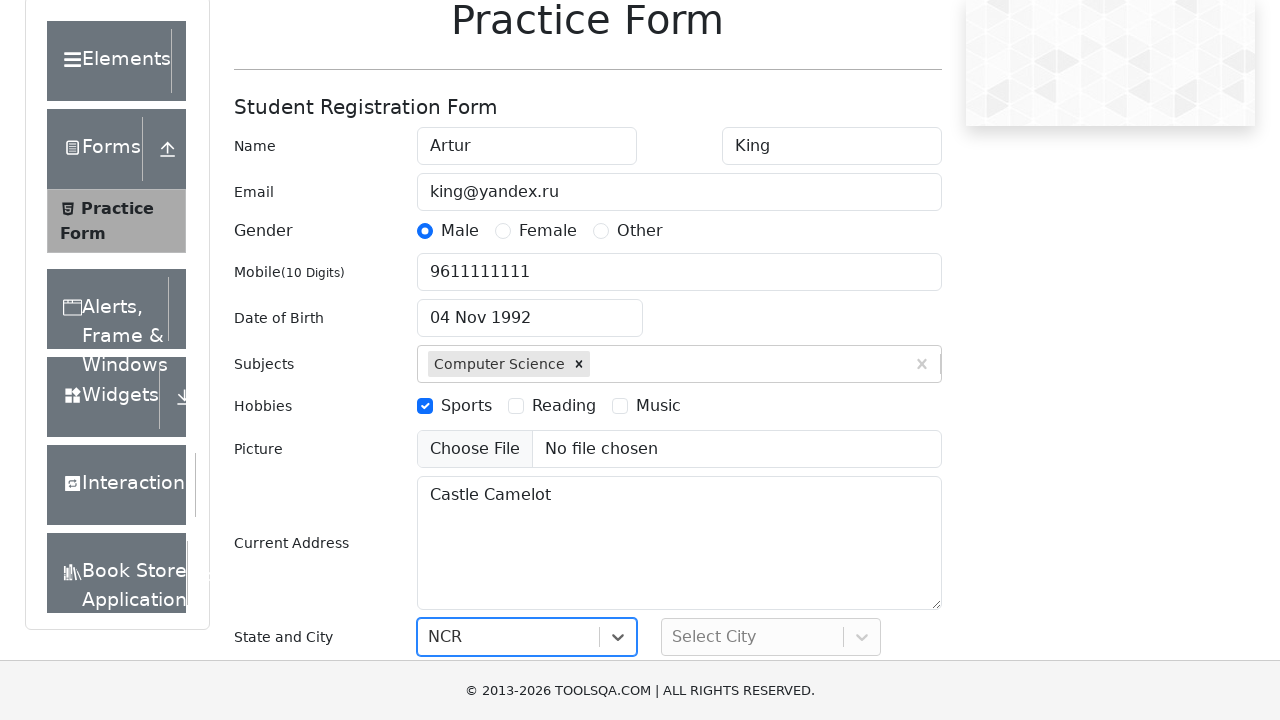

Filled city input field with 'del' on #react-select-4-input
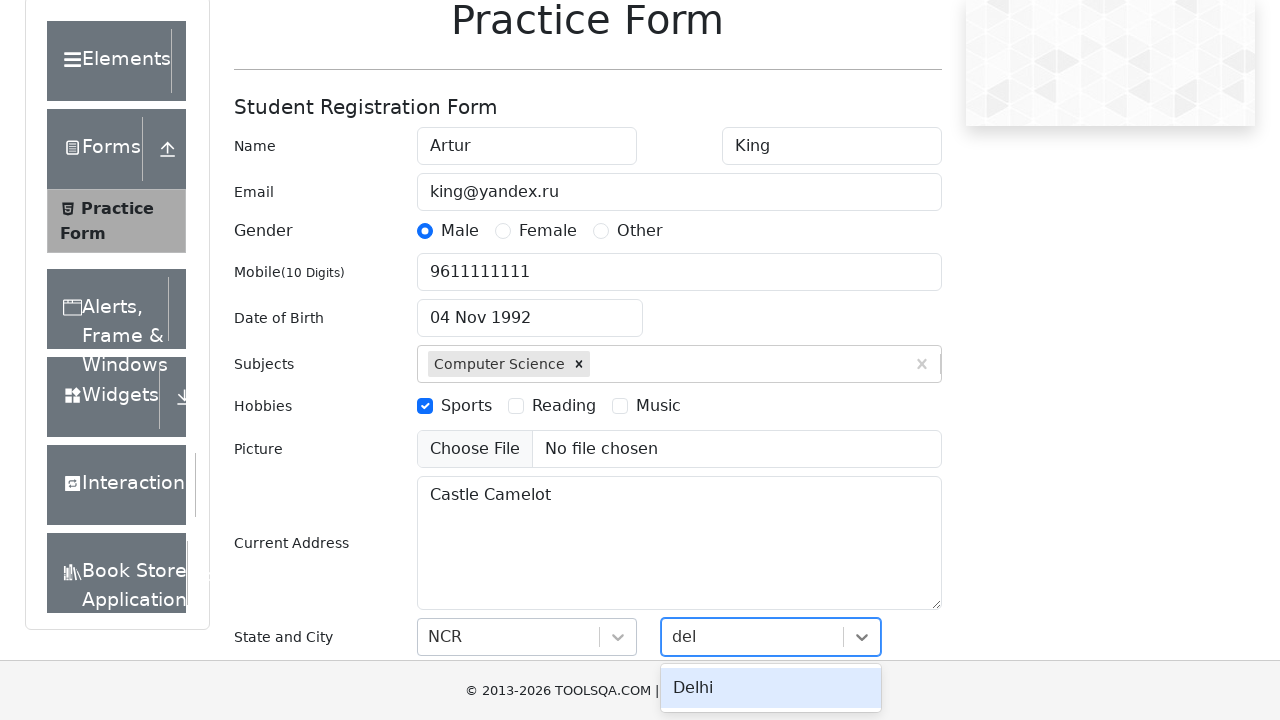

Pressed Enter to select Delhi city on #react-select-4-input
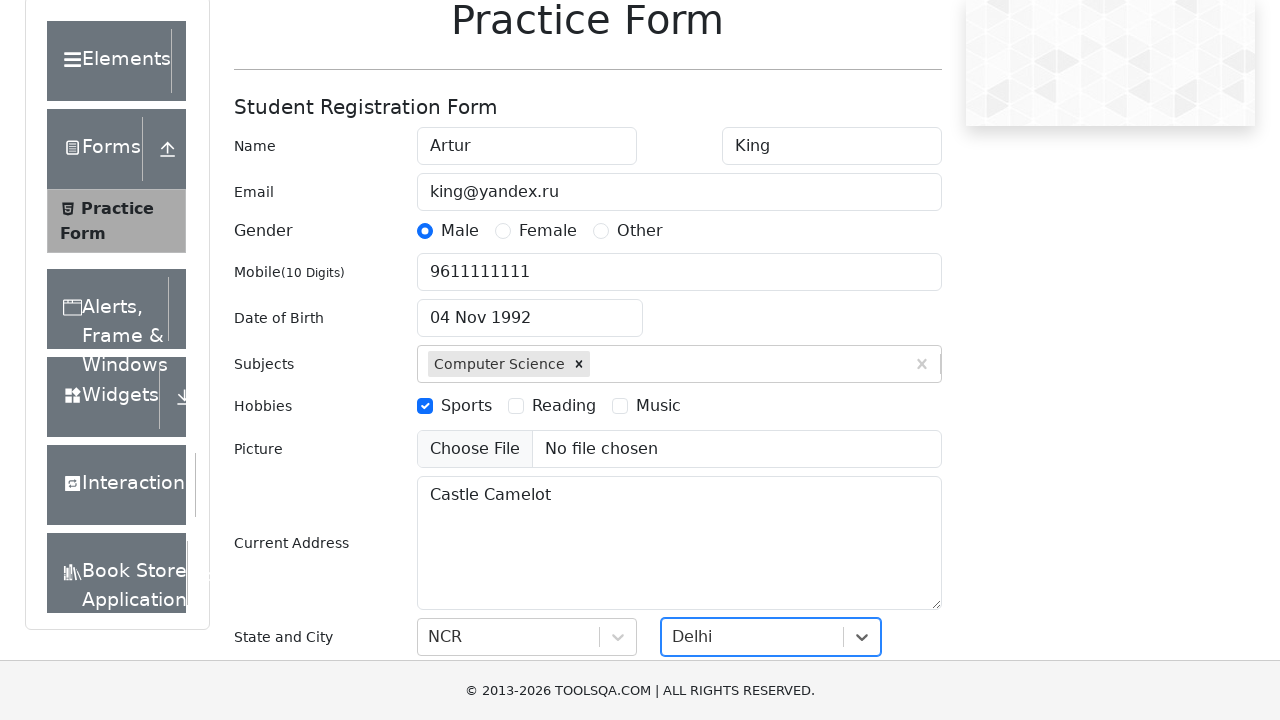

Clicked submit button to submit registration form at (885, 499) on #submit
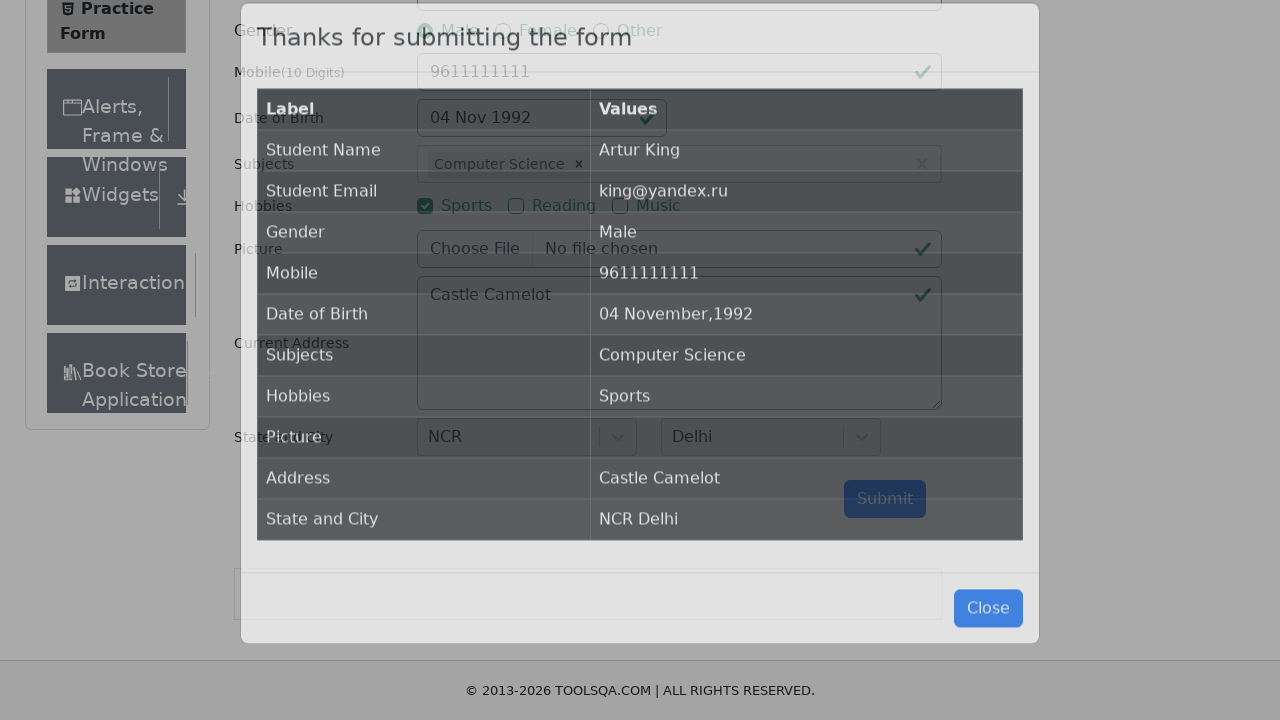

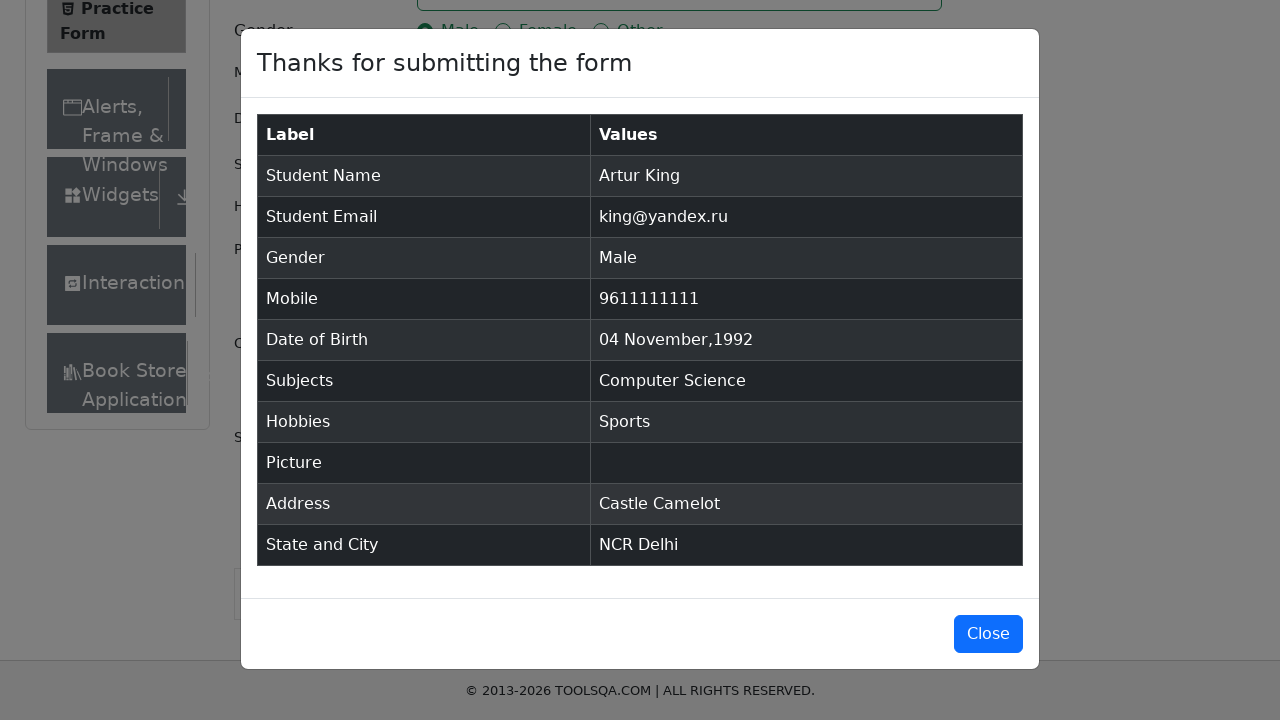